Tests editing a todo item by double-clicking, changing the text, and pressing Enter

Starting URL: https://demo.playwright.dev/todomvc

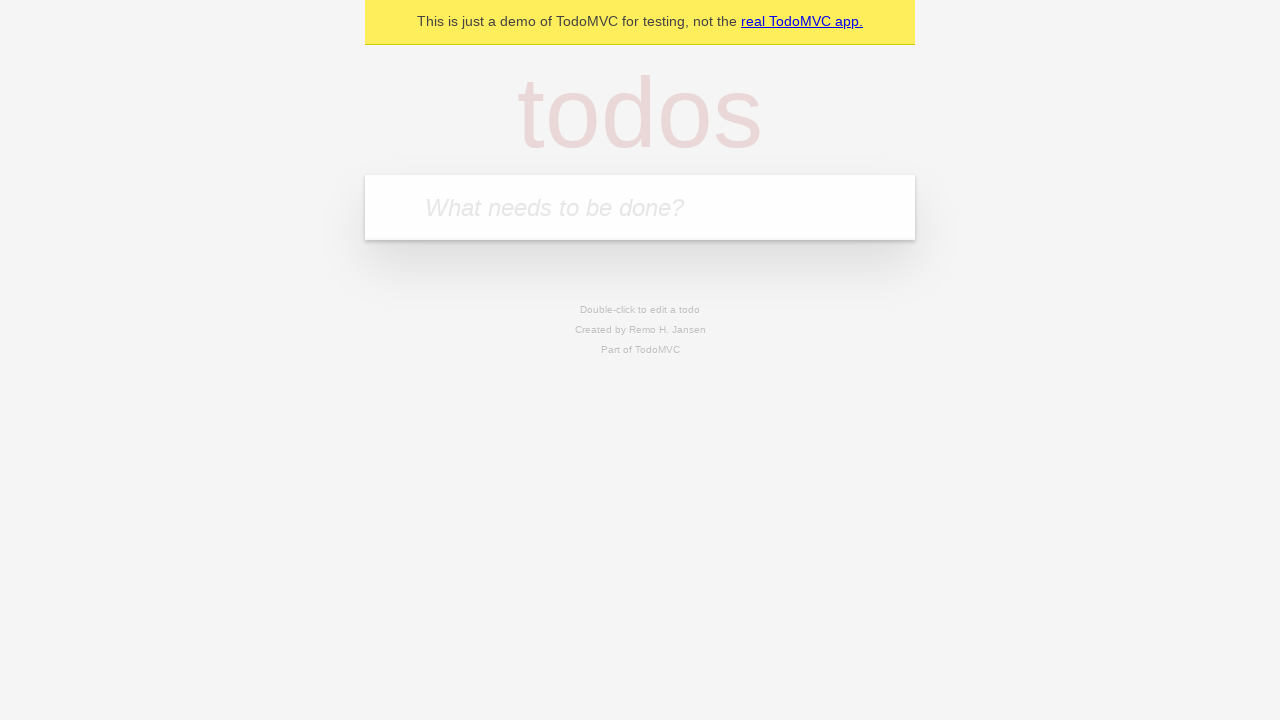

Filled todo input with 'buy some cheese' on internal:attr=[placeholder="What needs to be done?"i]
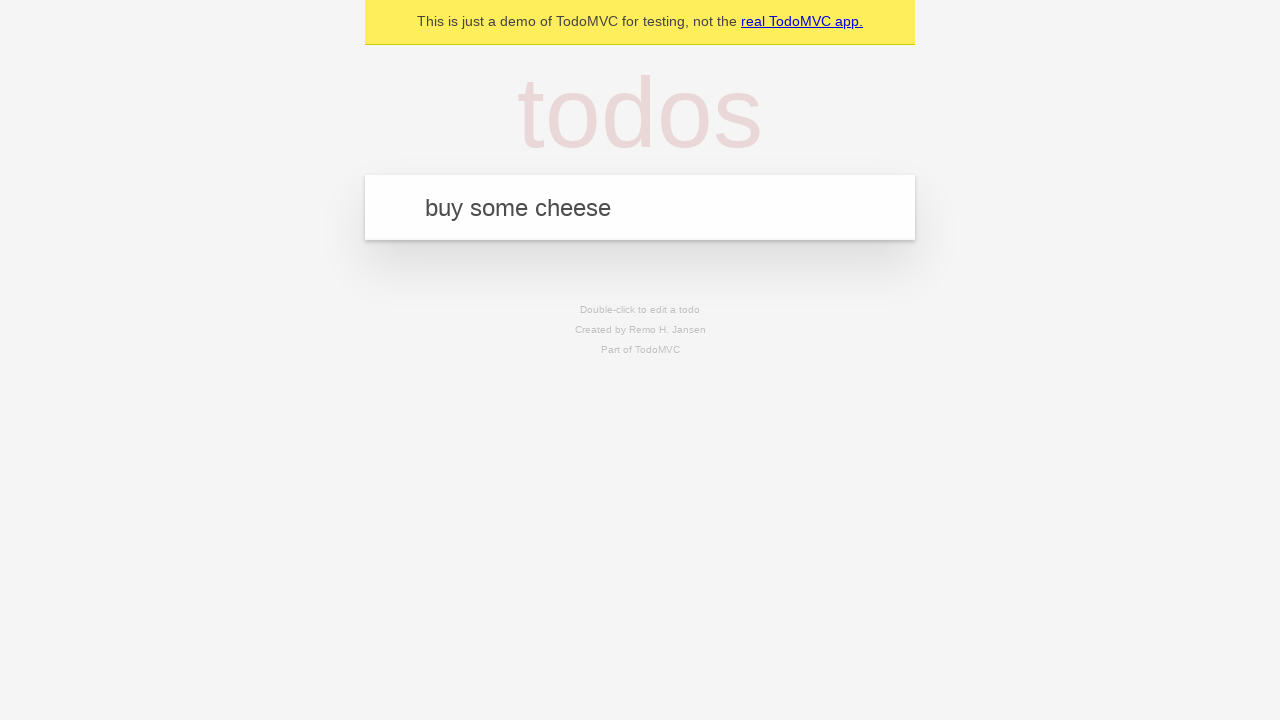

Pressed Enter to create first todo on internal:attr=[placeholder="What needs to be done?"i]
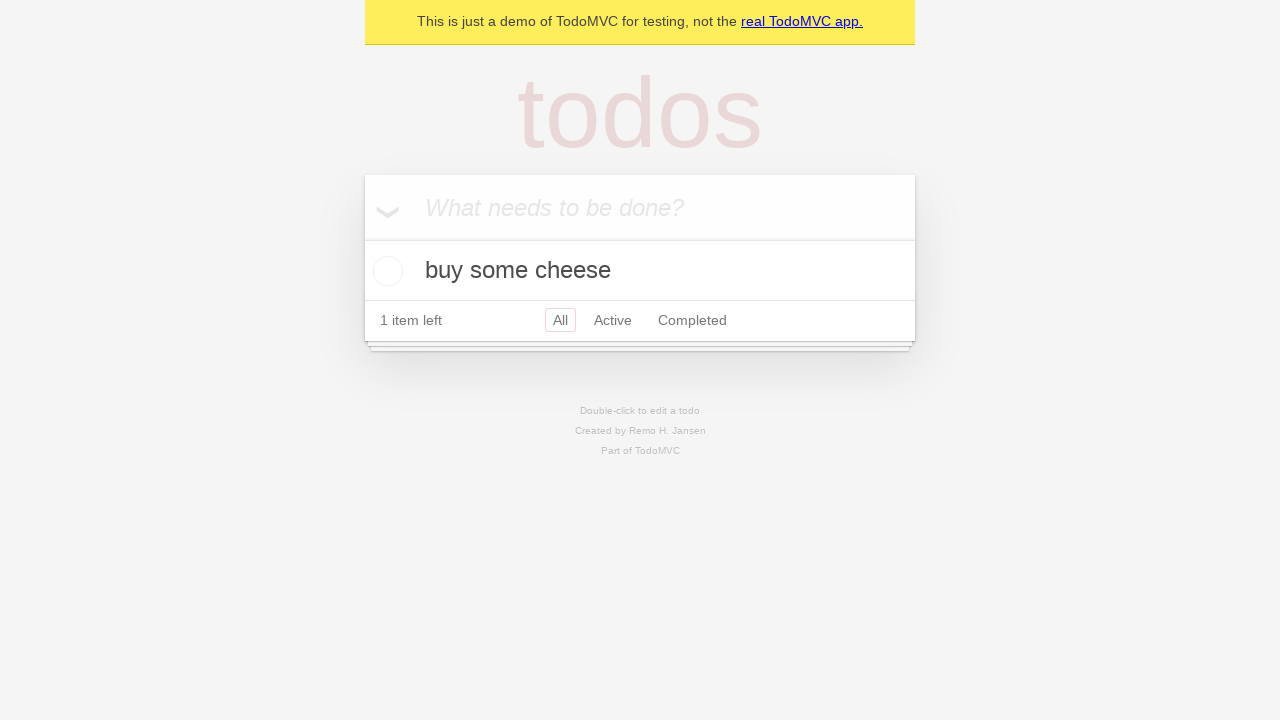

Filled todo input with 'feed the cat' on internal:attr=[placeholder="What needs to be done?"i]
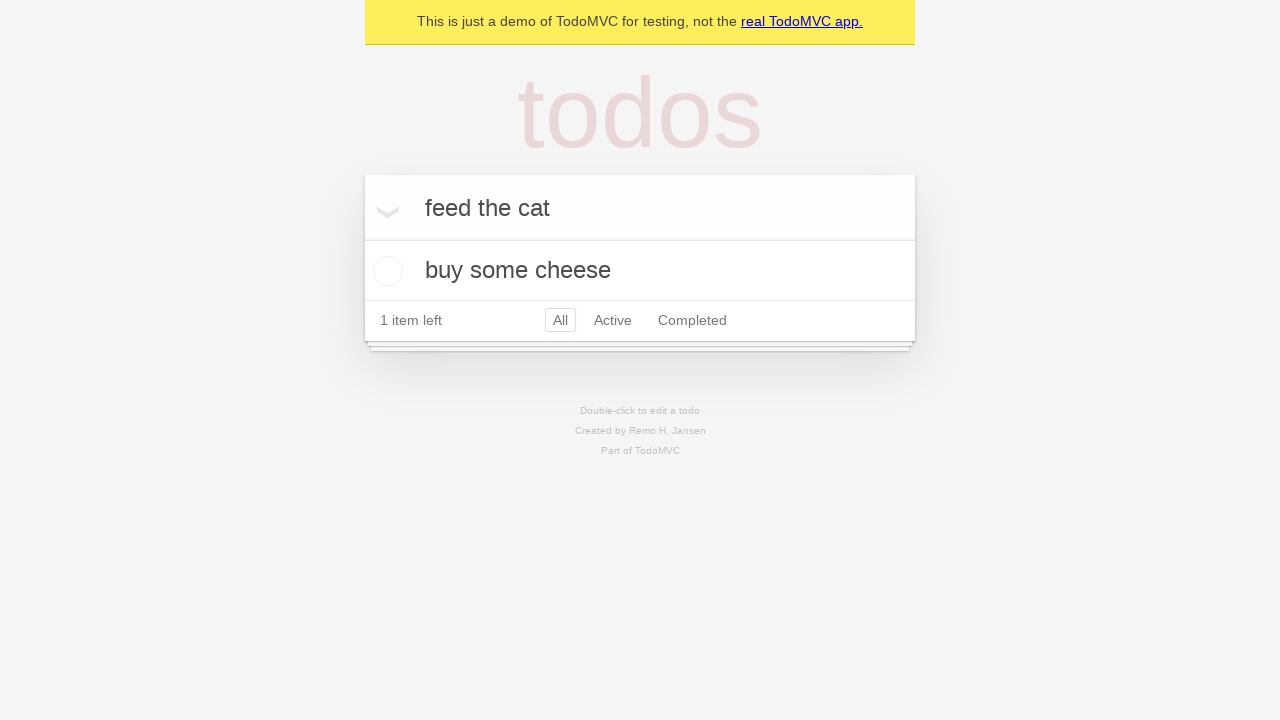

Pressed Enter to create second todo on internal:attr=[placeholder="What needs to be done?"i]
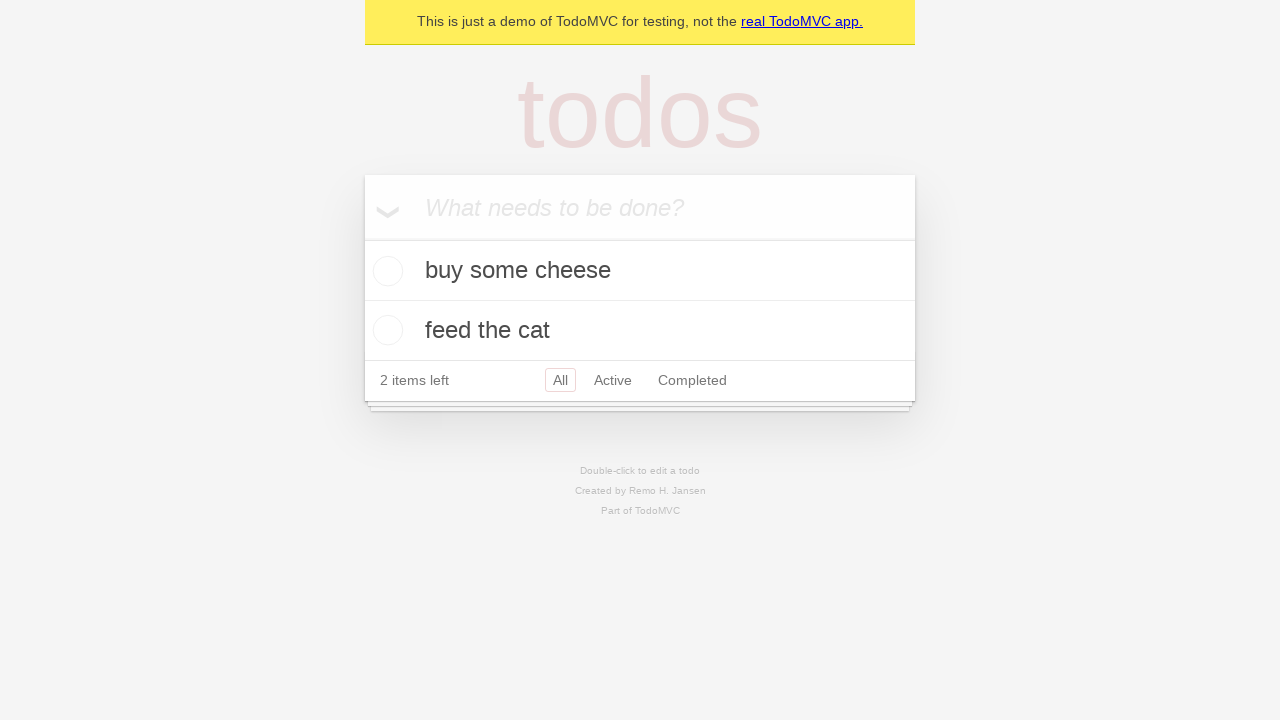

Filled todo input with 'book a doctors appointment' on internal:attr=[placeholder="What needs to be done?"i]
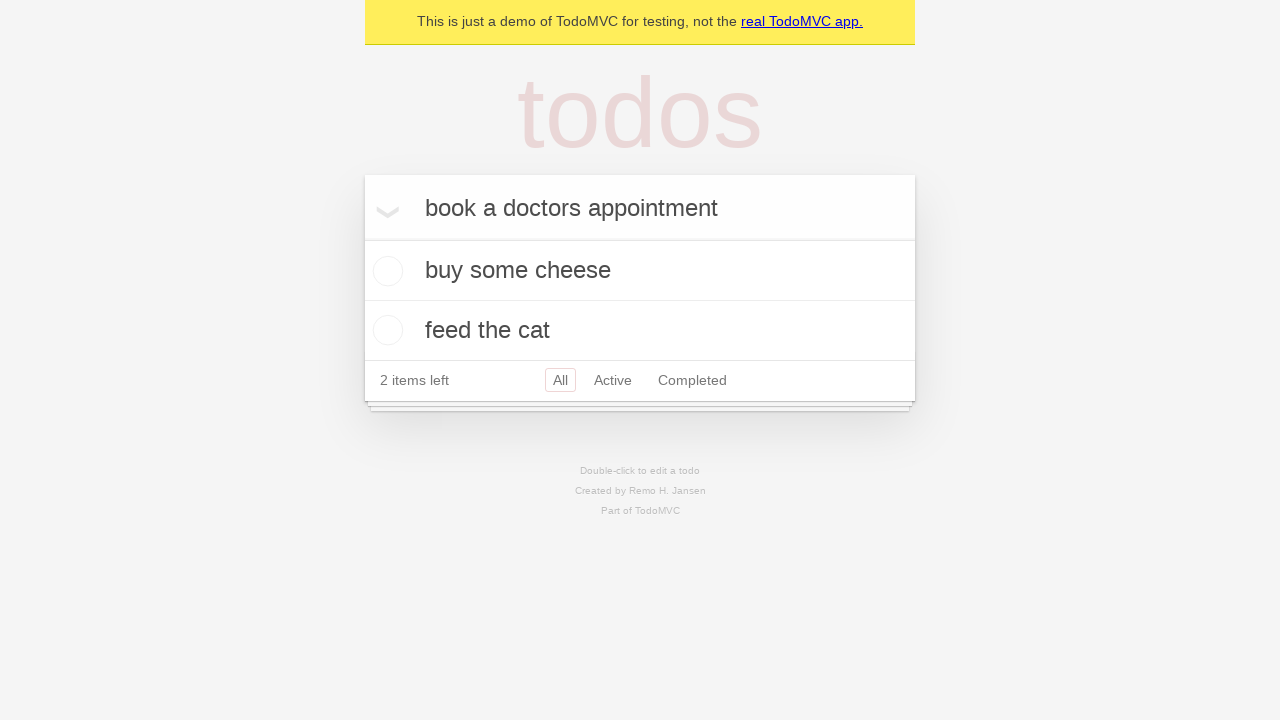

Pressed Enter to create third todo on internal:attr=[placeholder="What needs to be done?"i]
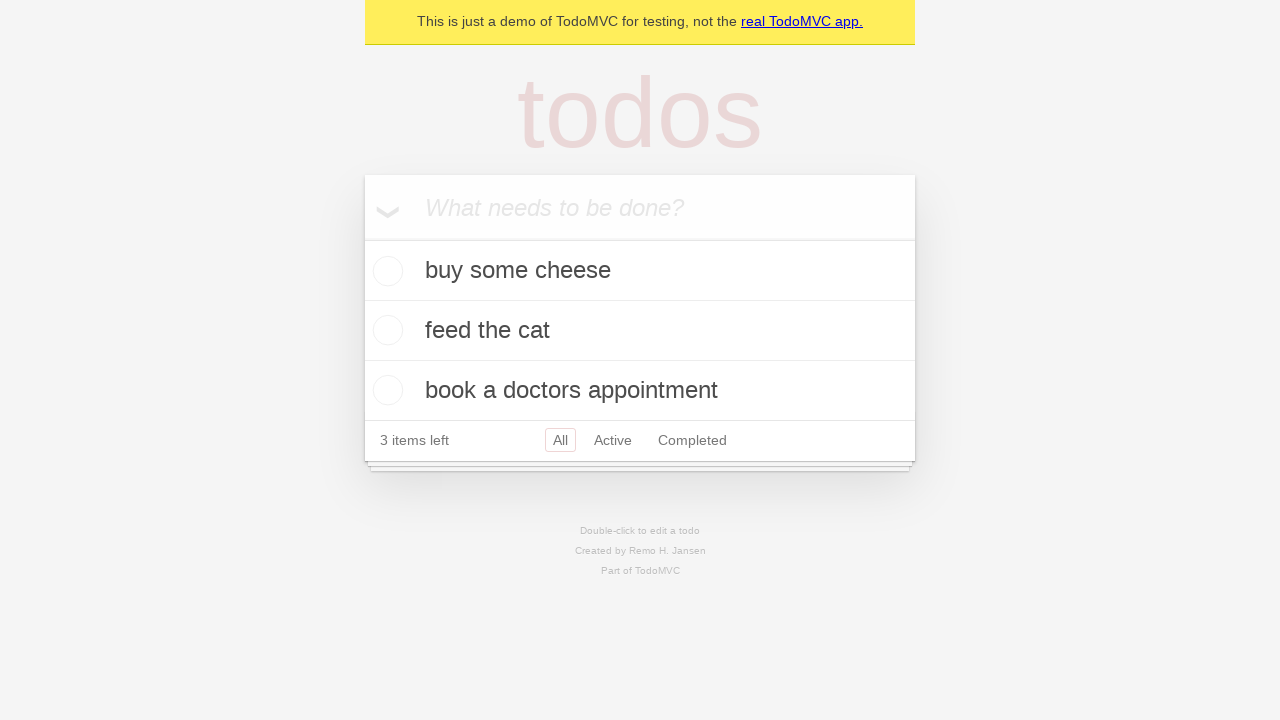

Double-clicked second todo item to enter edit mode at (640, 331) on .todo-list li >> nth=1
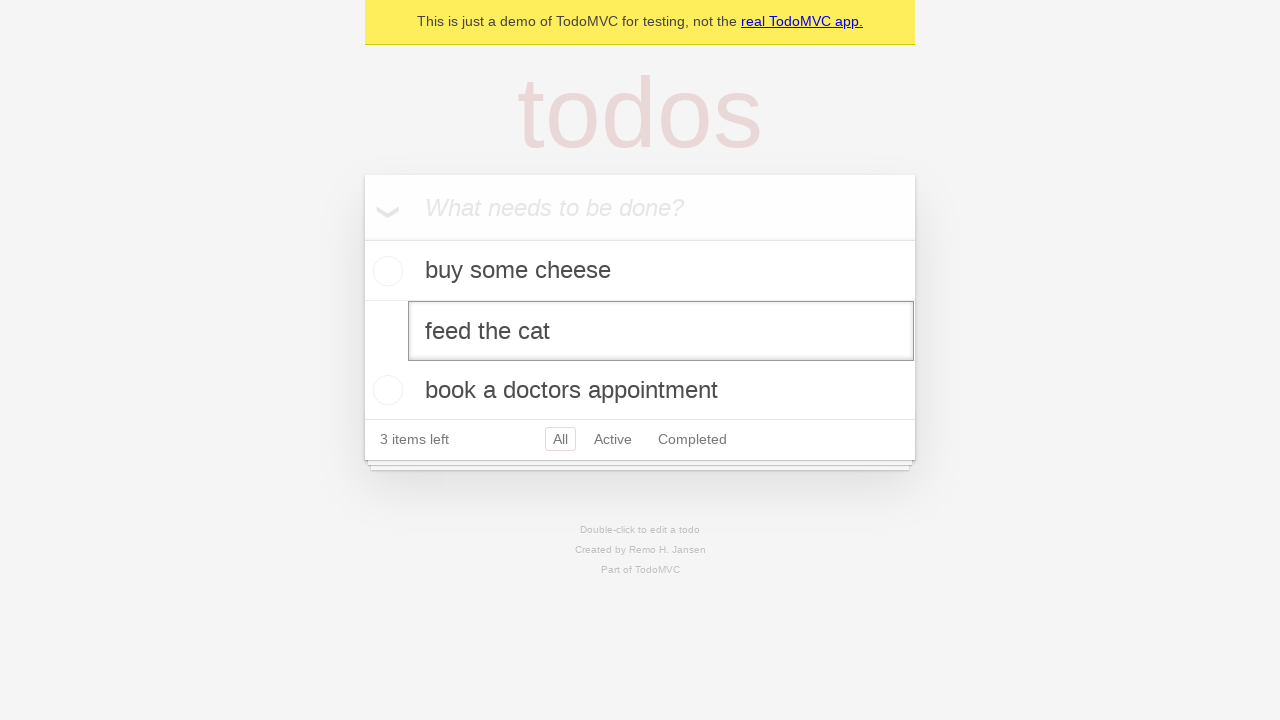

Changed todo text to 'buy some sausages' on .todo-list li >> nth=1 >> .edit
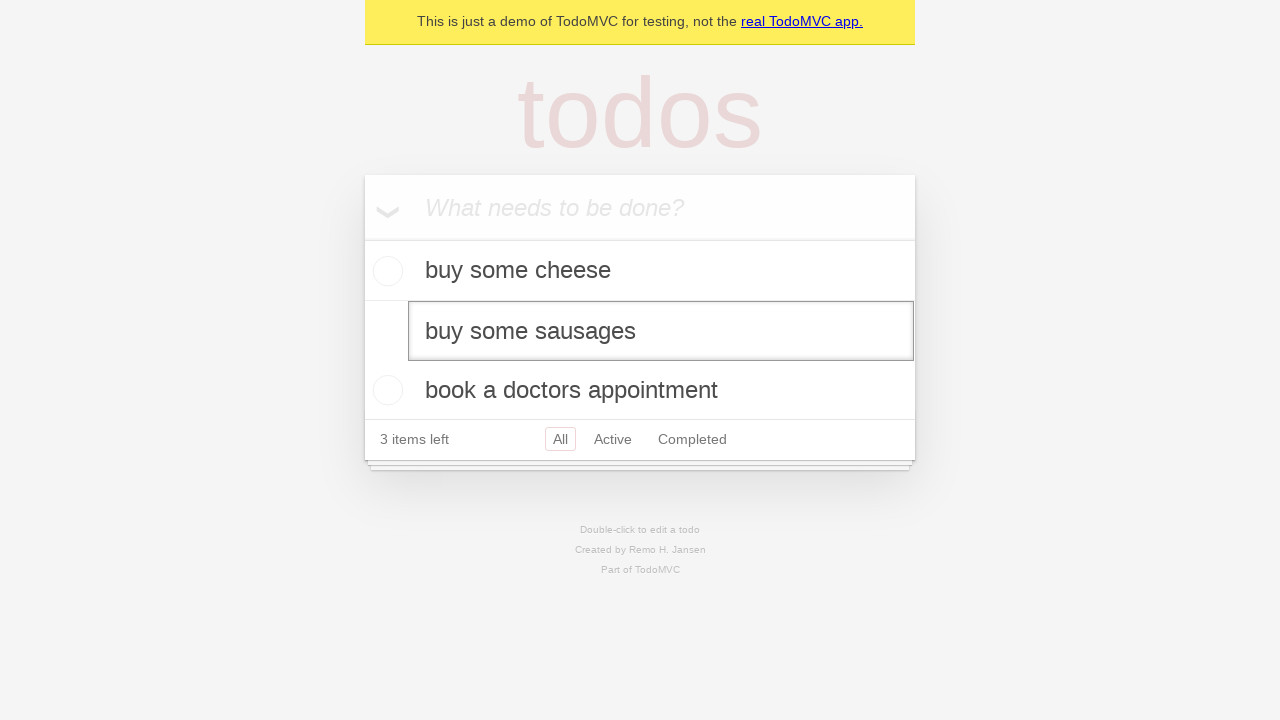

Pressed Enter to save edited todo item on .todo-list li >> nth=1 >> .edit
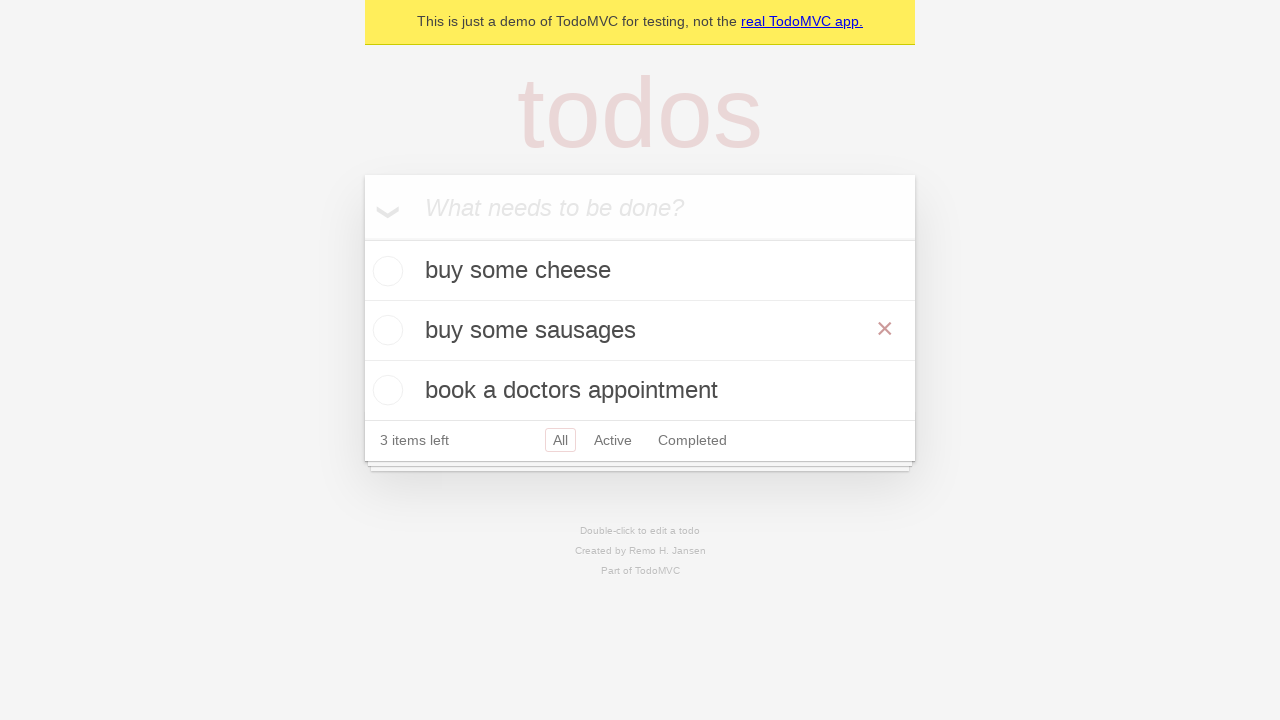

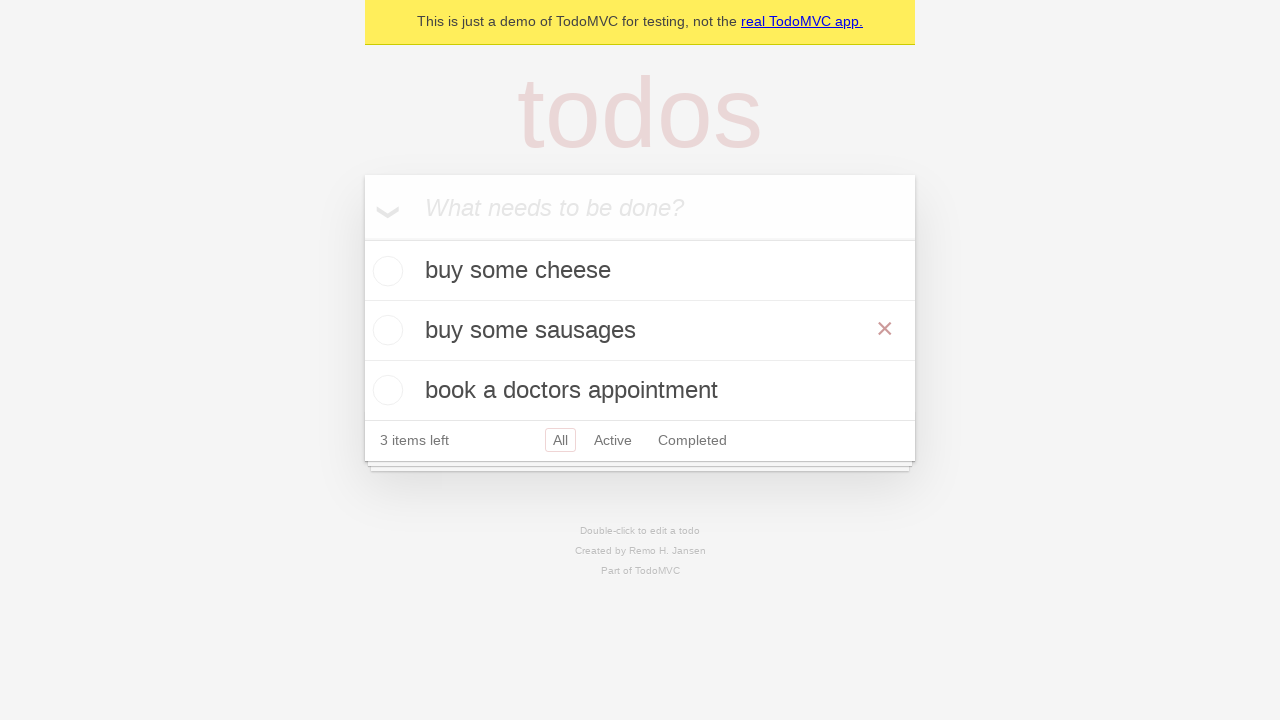